Navigates to the Getir delivery service website

Starting URL: https://getir.com/

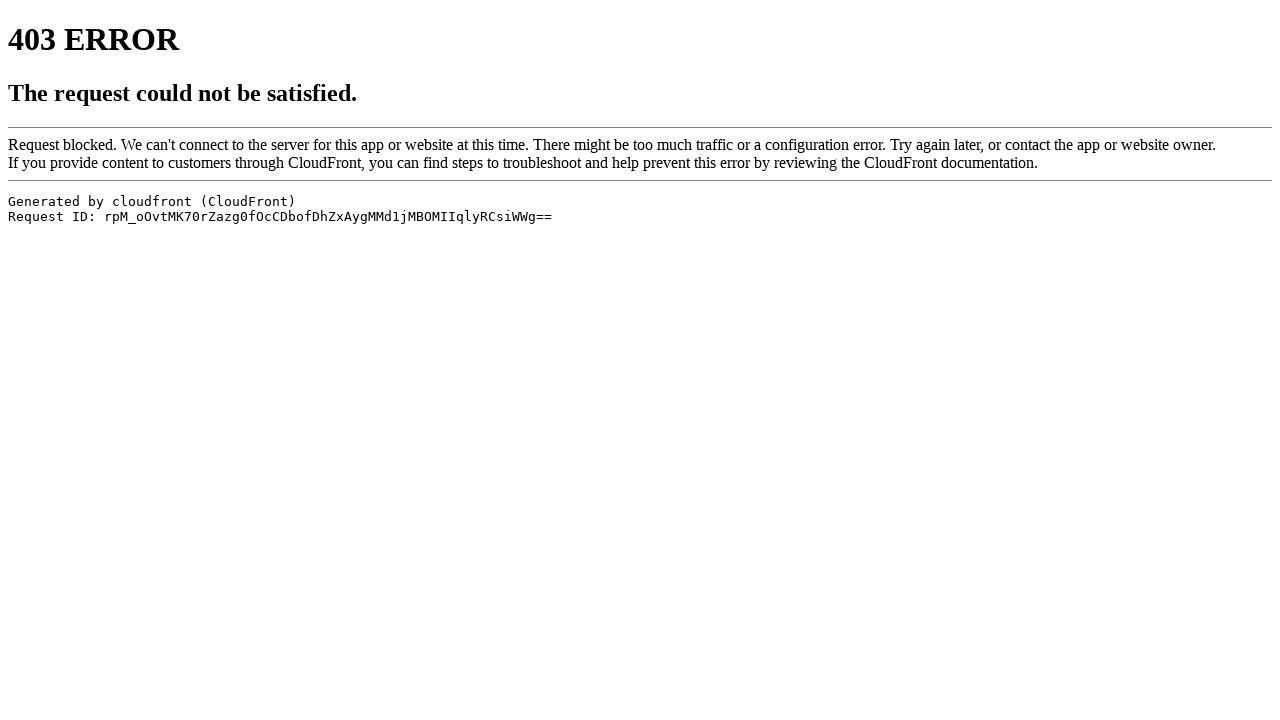

Navigated to Getir delivery service website at https://getir.com/
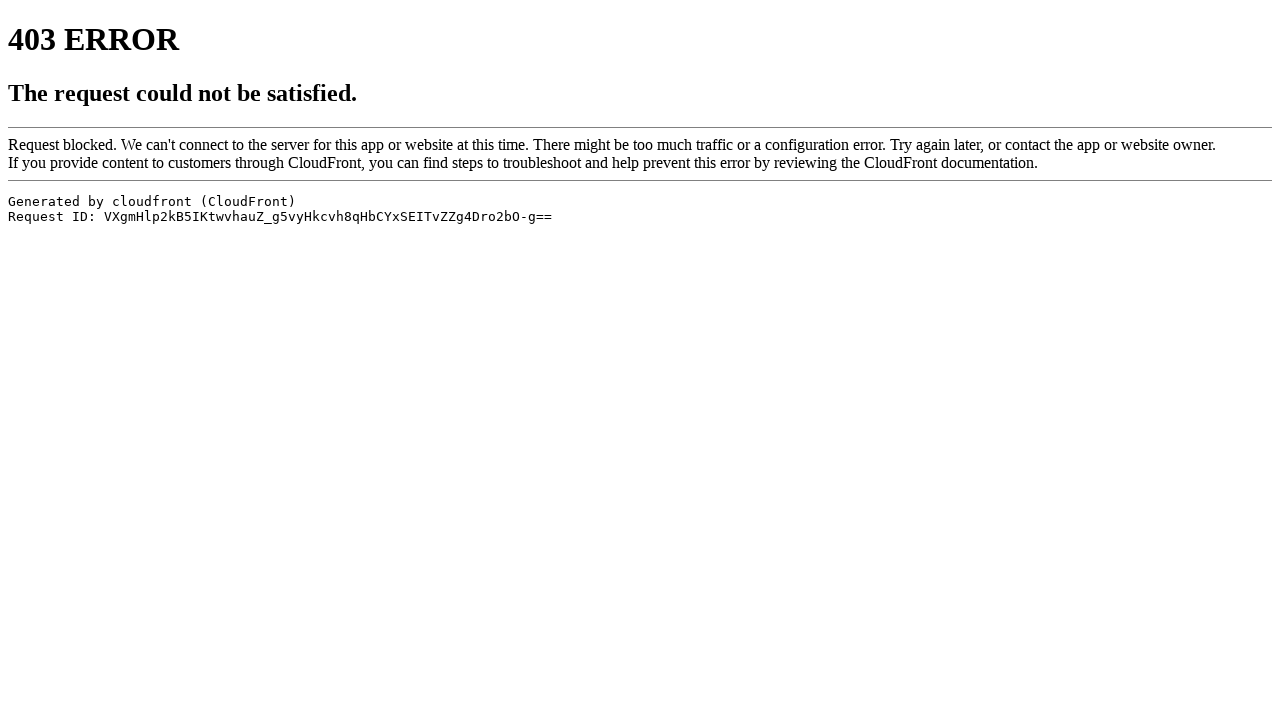

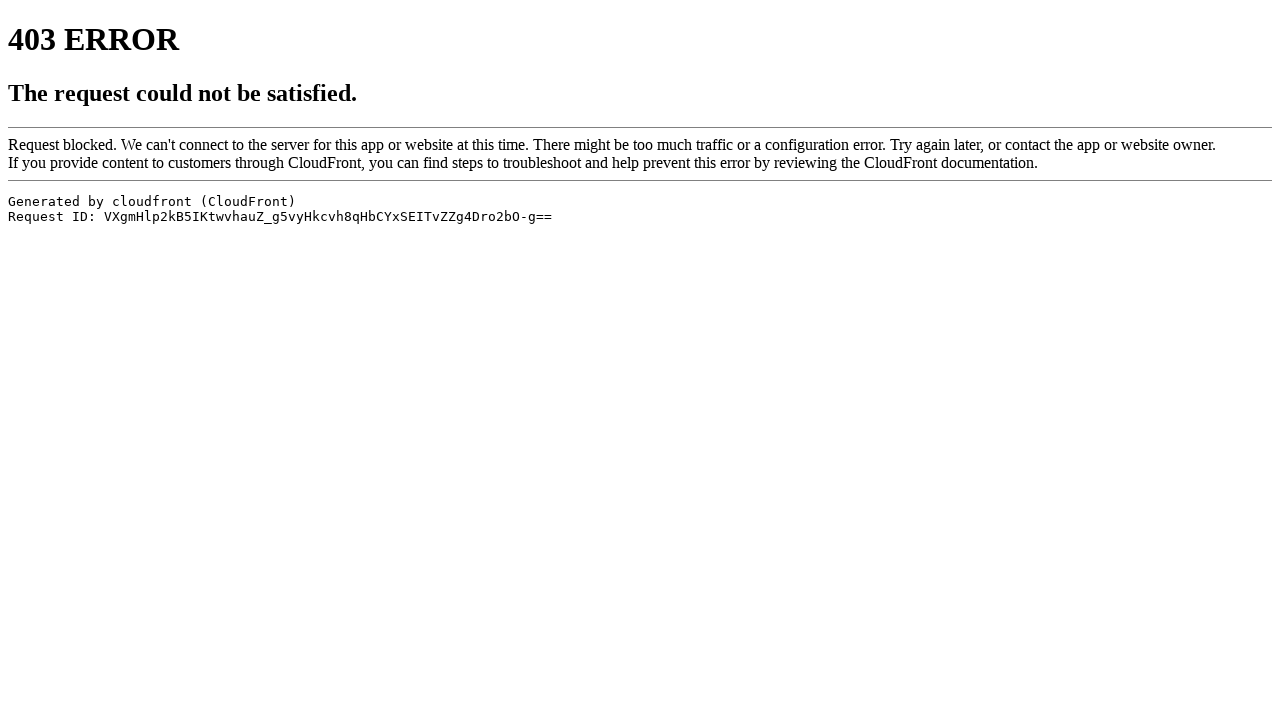